Books a flight on BlazeDemo by selecting a flight, filling out passenger and payment information, and completing the purchase

Starting URL: https://blazedemo.com/index.php

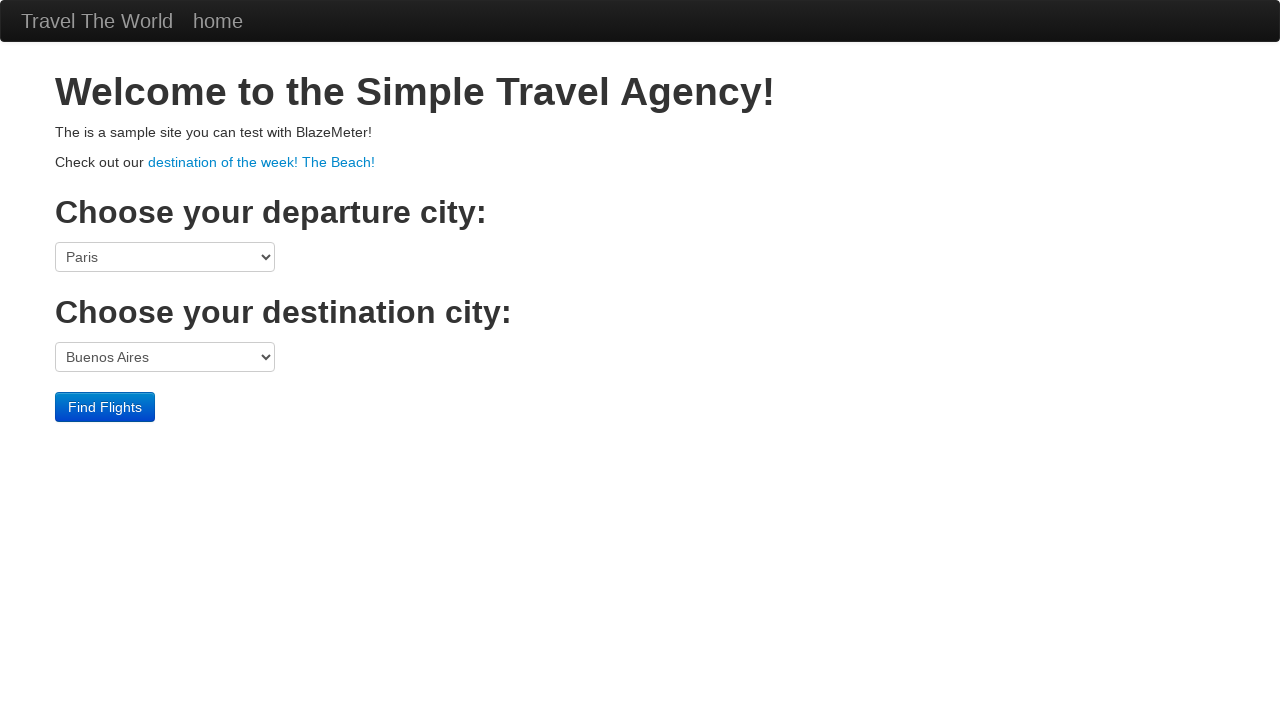

Clicked 'Find Flights' button at (105, 407) on xpath=//input[@class='btn btn-primary']
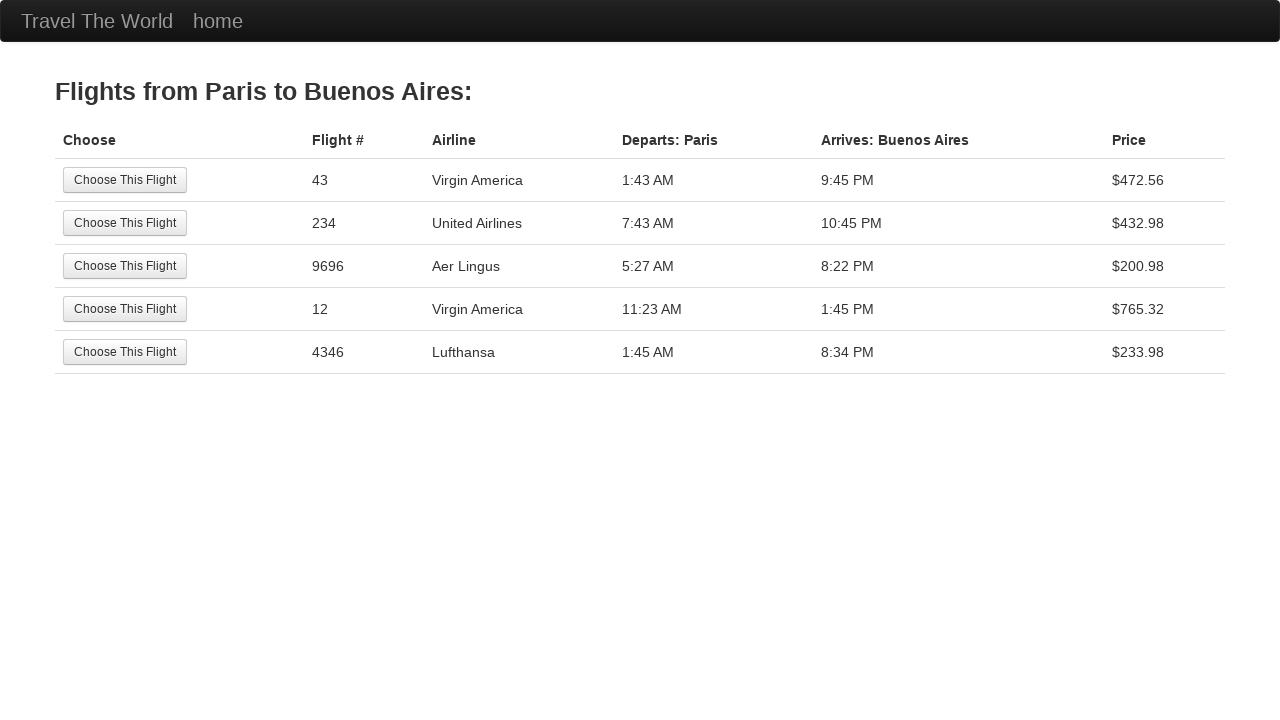

Selected the first available flight at (125, 180) on xpath=/html[1]/body[1]/div[2]/table[1]/tbody[1]/tr[1]/td[1]/input[1]
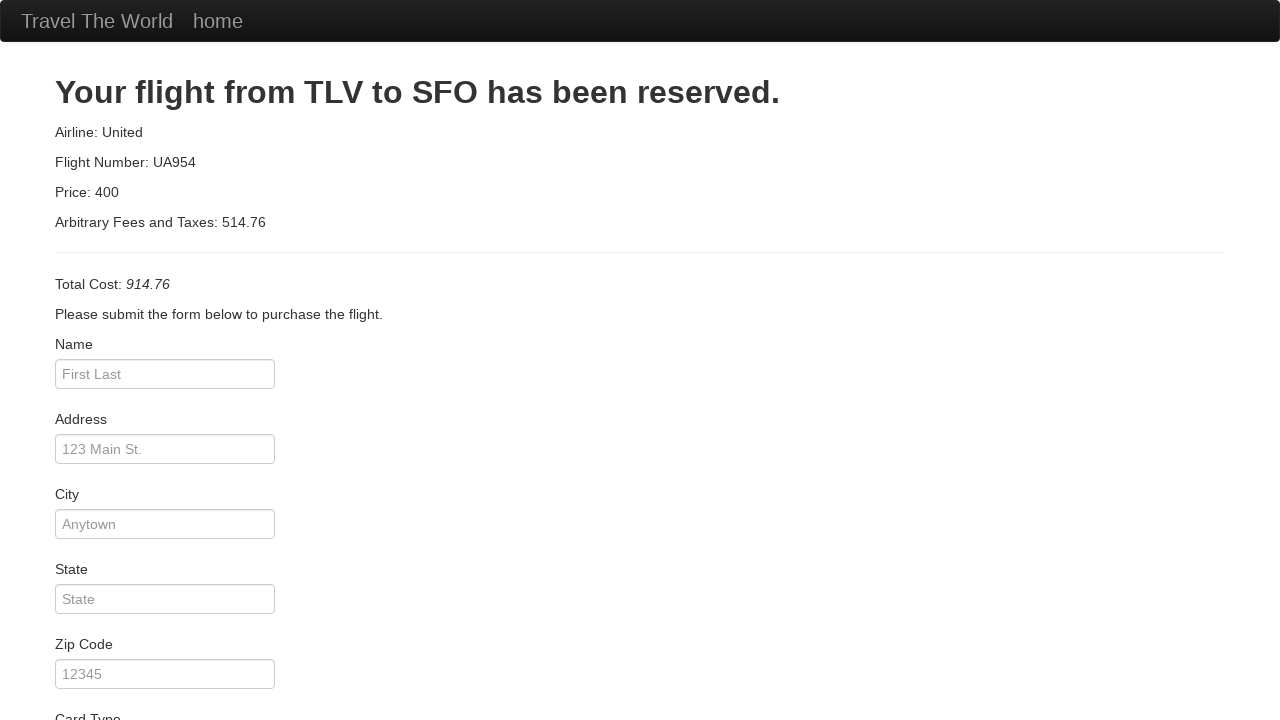

Filled passenger name as 'Test User' on //input[@id='inputName']
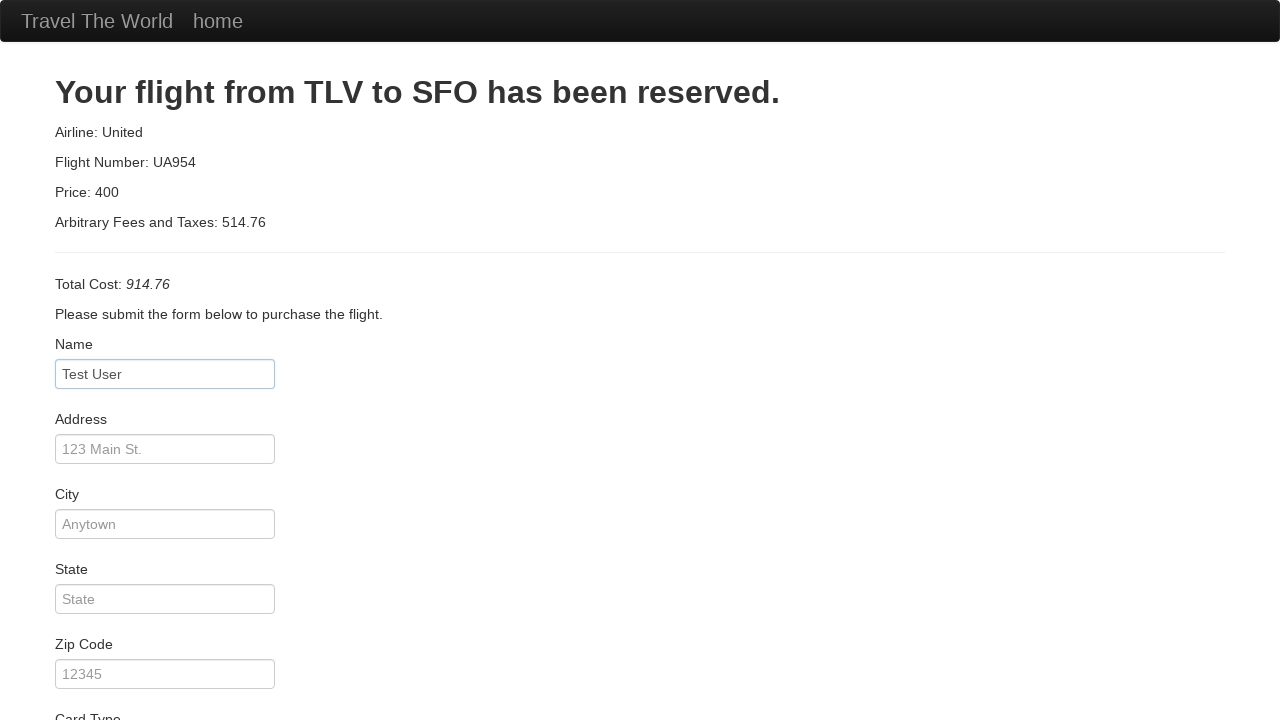

Filled address as 'Test Address' on //input[@id='address']
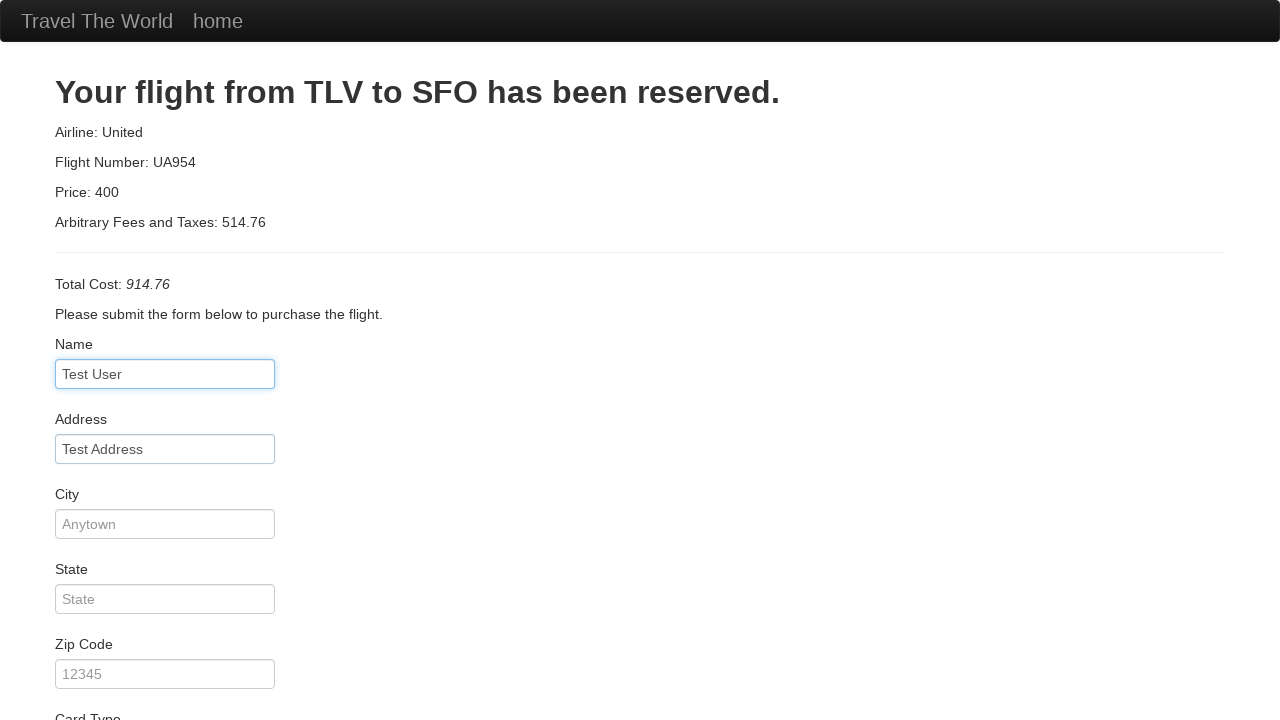

Filled city as 'Test City' on //input[@id='city']
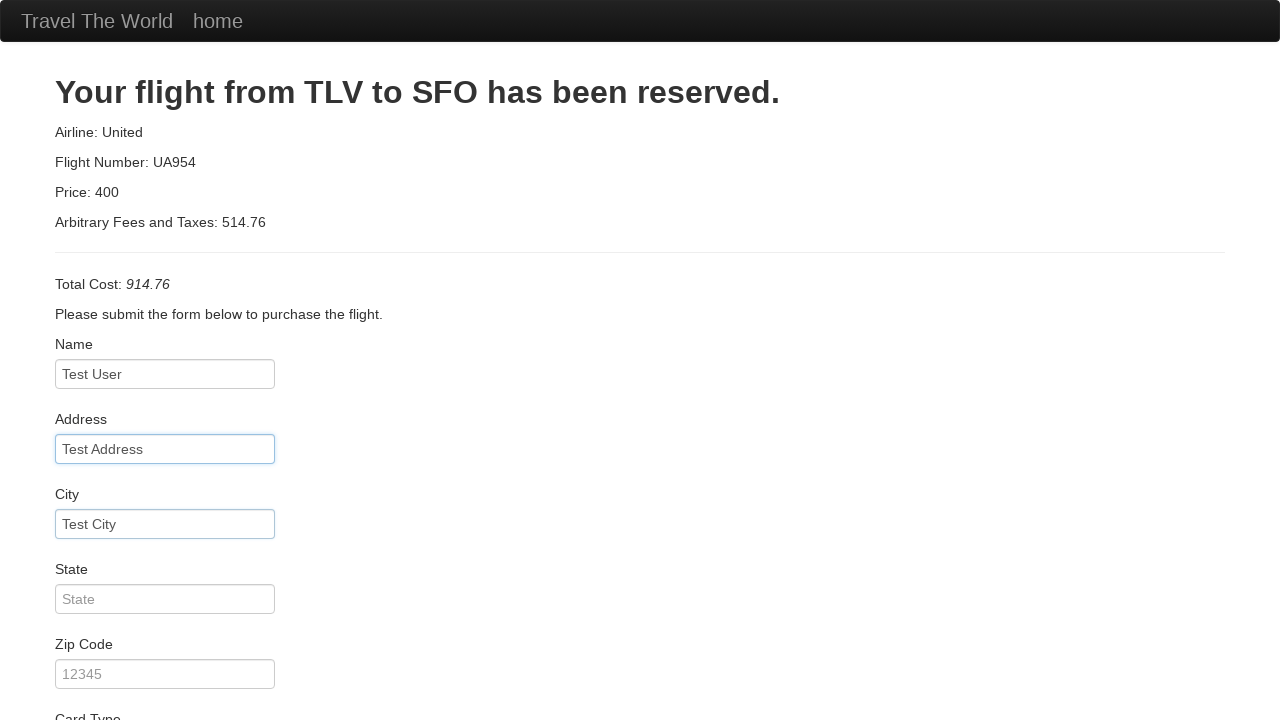

Filled state as 'Test State' on //input[@id='state']
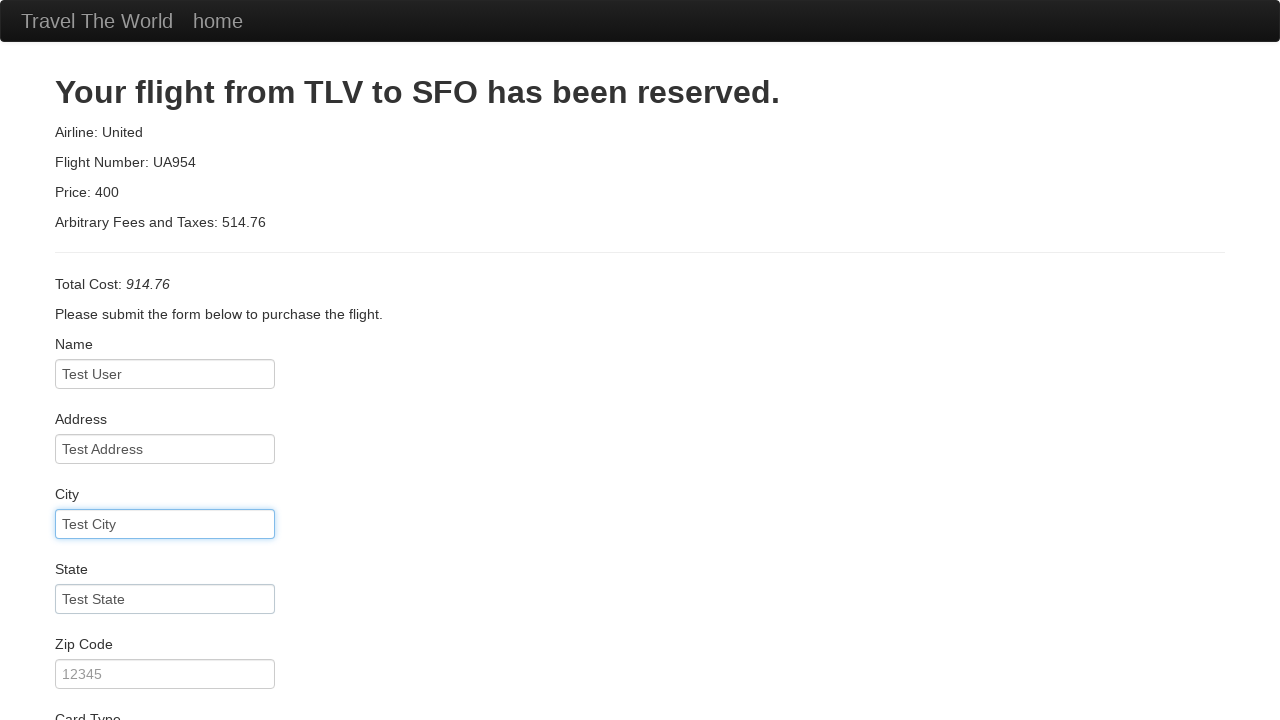

Filled zip code as '12345' on //input[@id='zipCode']
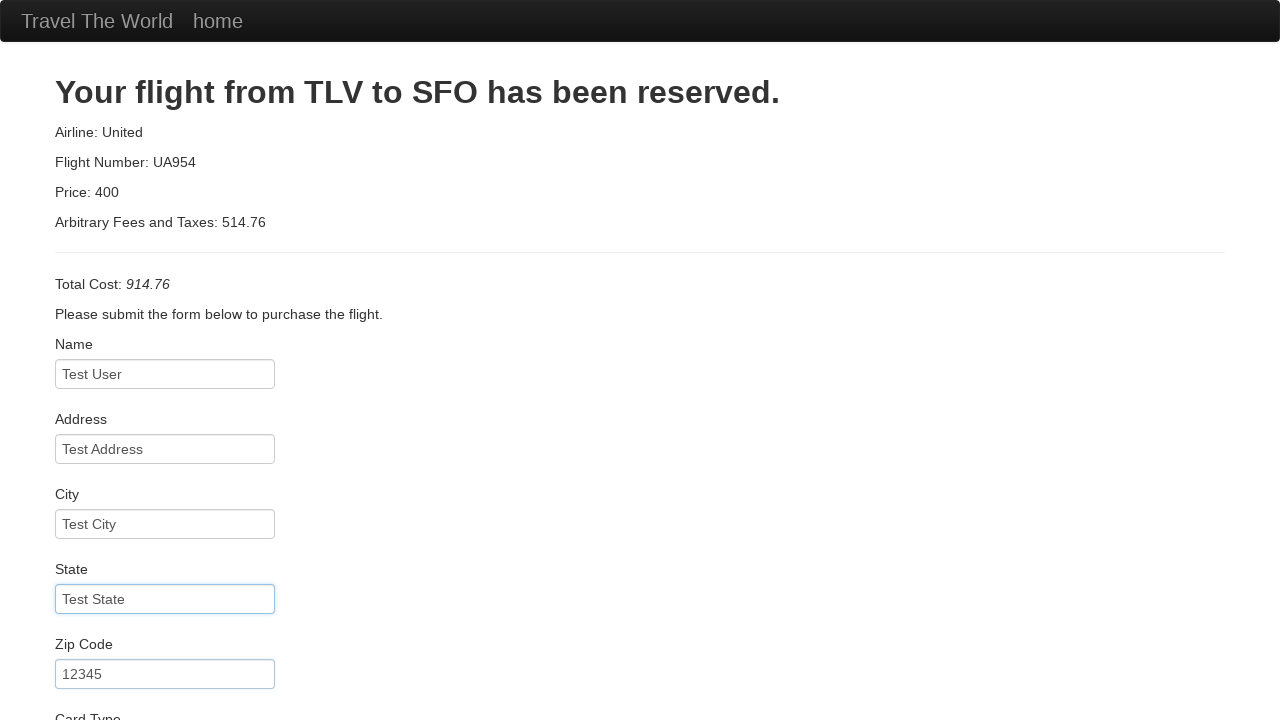

Selected 'American Express' as card type on //select[@id='cardType']
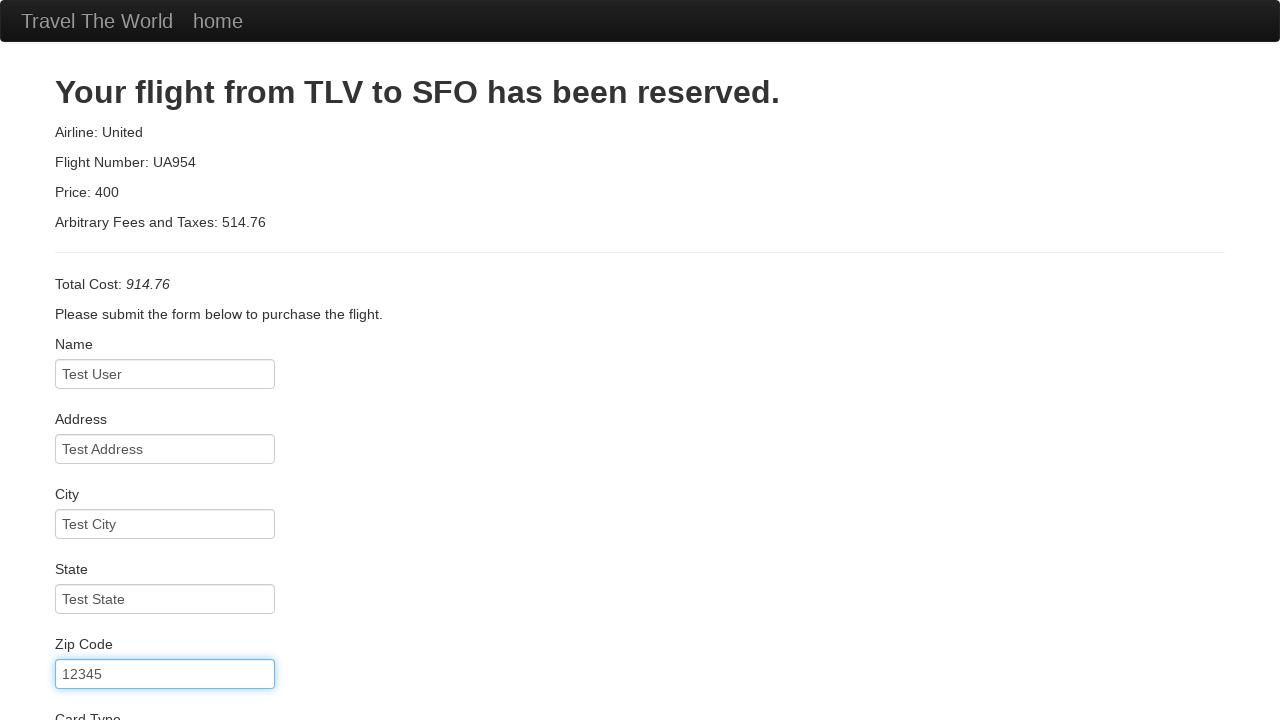

Filled credit card number on //input[@id='creditCardNumber']
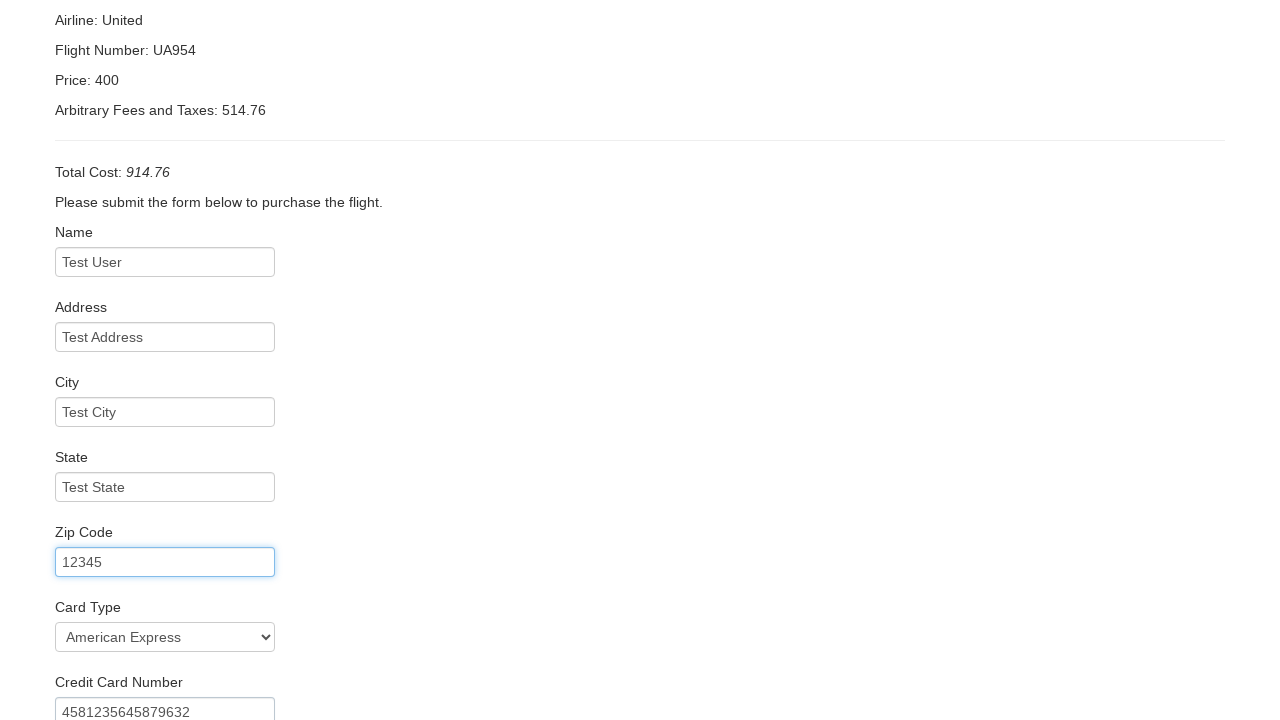

Filled credit card expiration month as '08' on //input[@id='creditCardMonth']
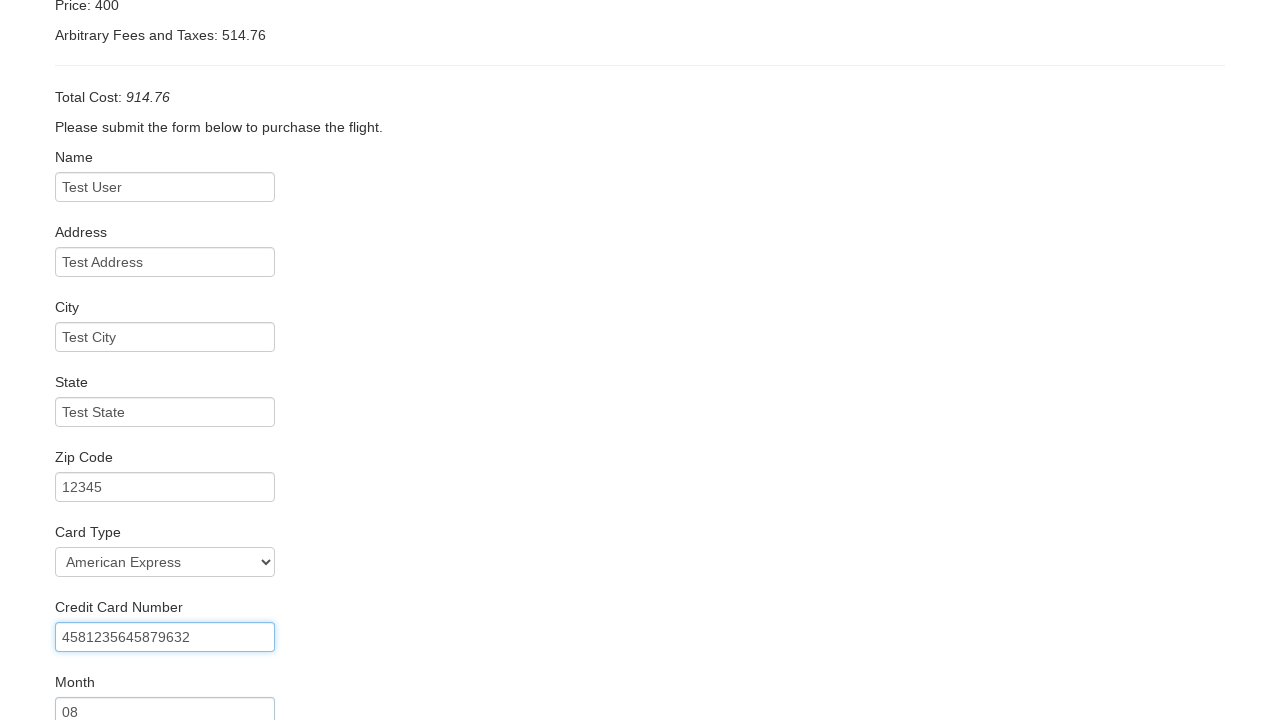

Filled credit card expiration year as '2025' on //input[@id='creditCardYear']
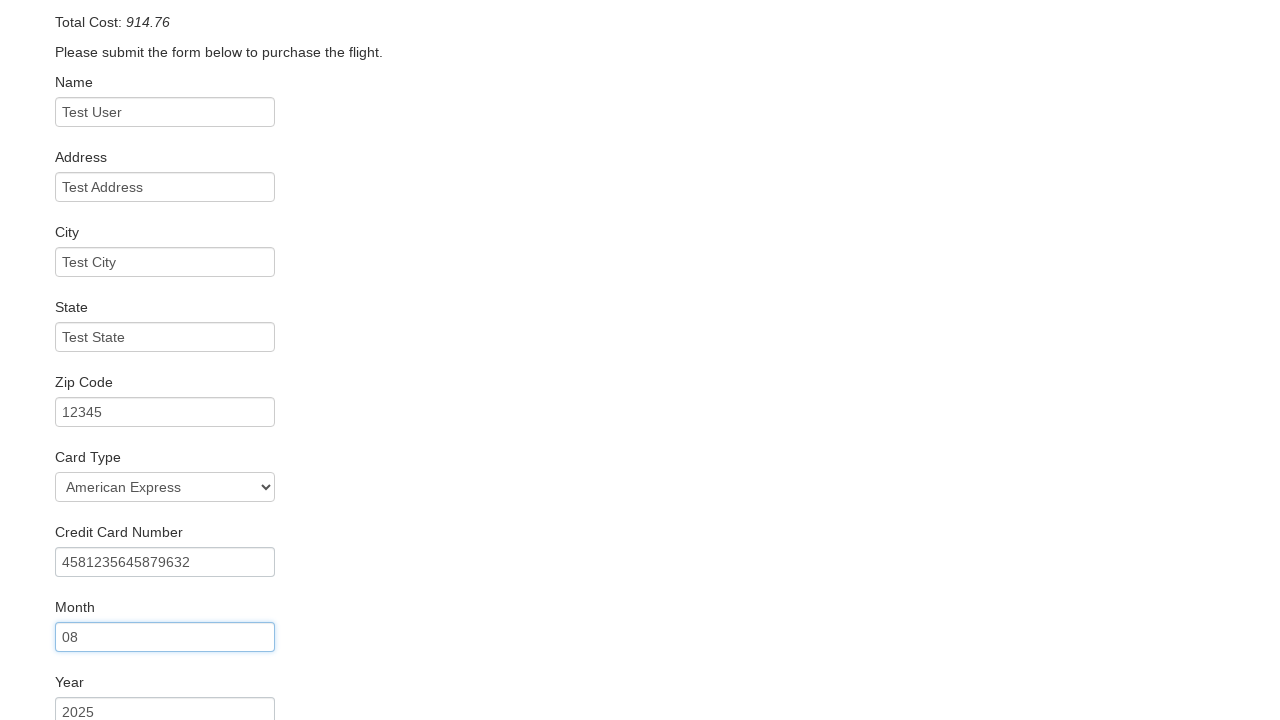

Filled name on card as 'User Name' on //input[@id='nameOnCard']
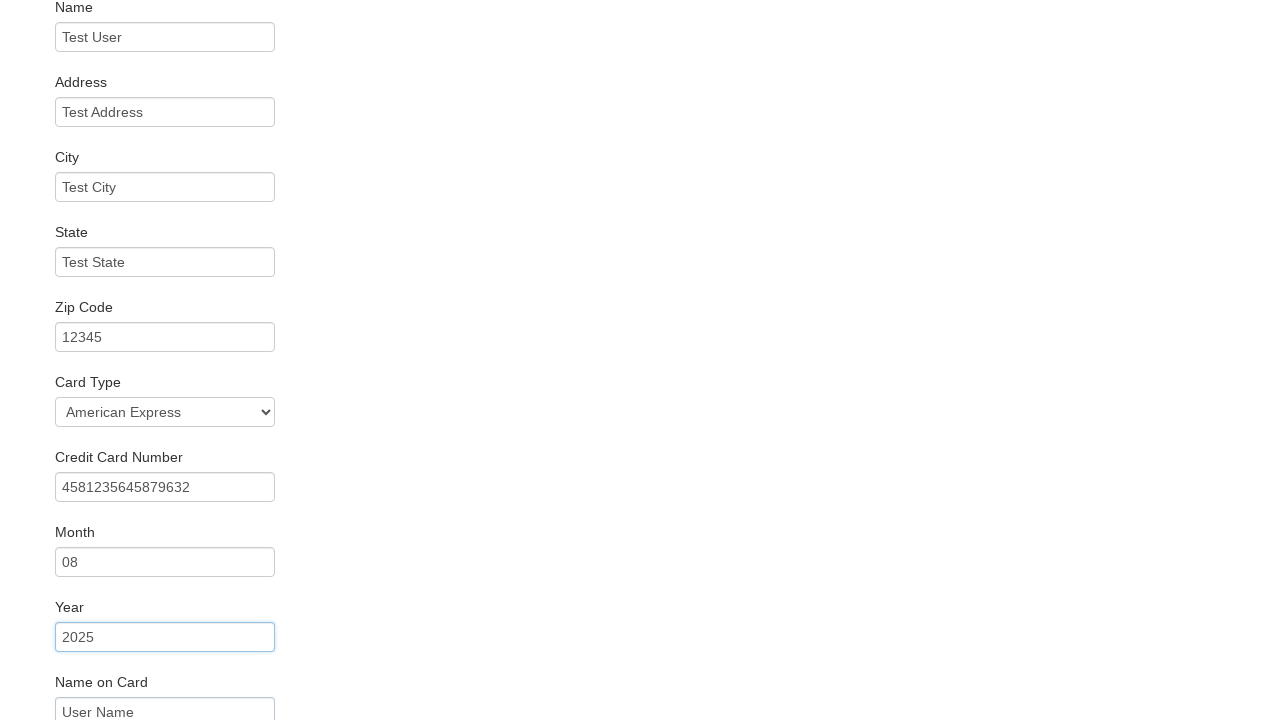

Clicked purchase submission button at (118, 685) on xpath=//input[@class='btn btn-primary']
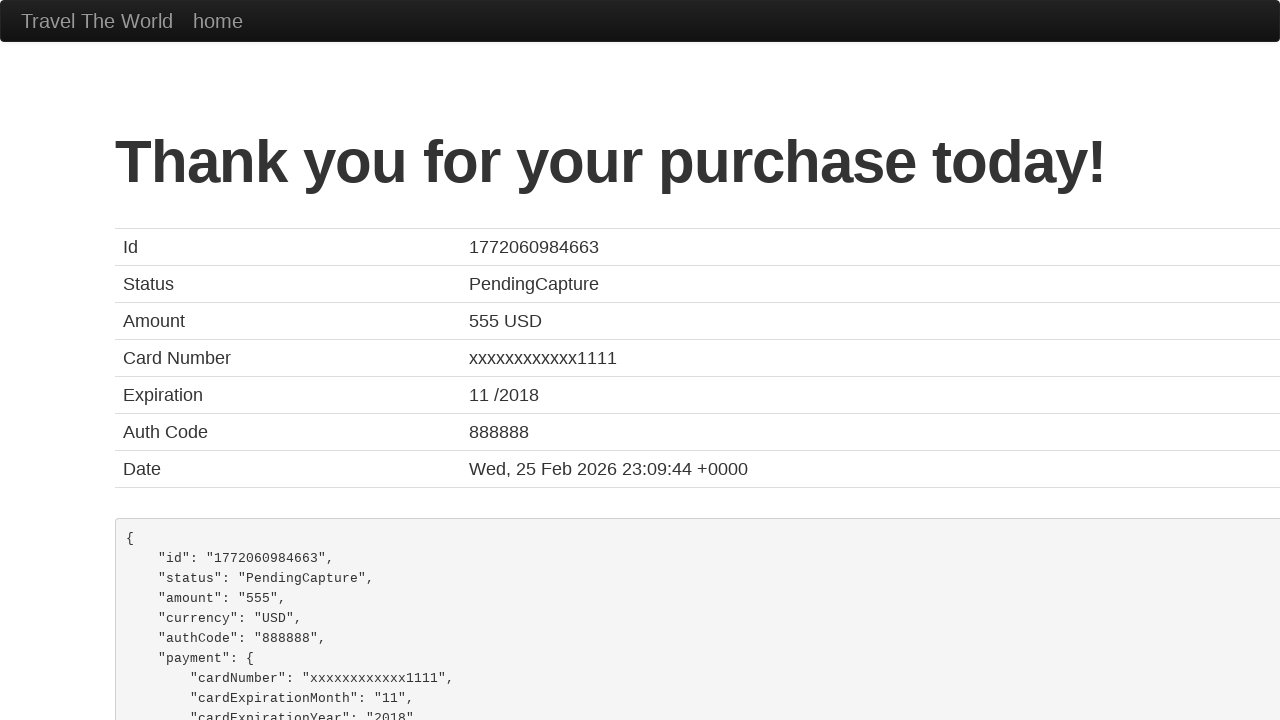

Confirmation page loaded successfully
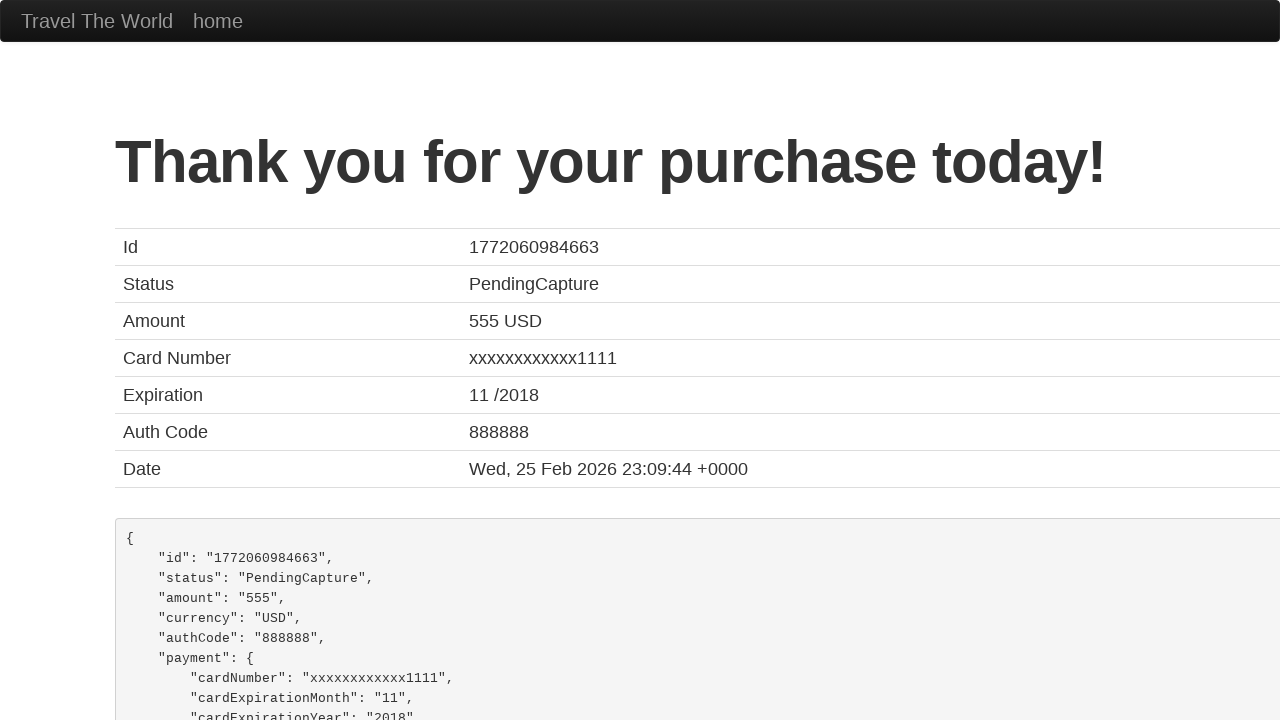

Confirmation message element verified on page
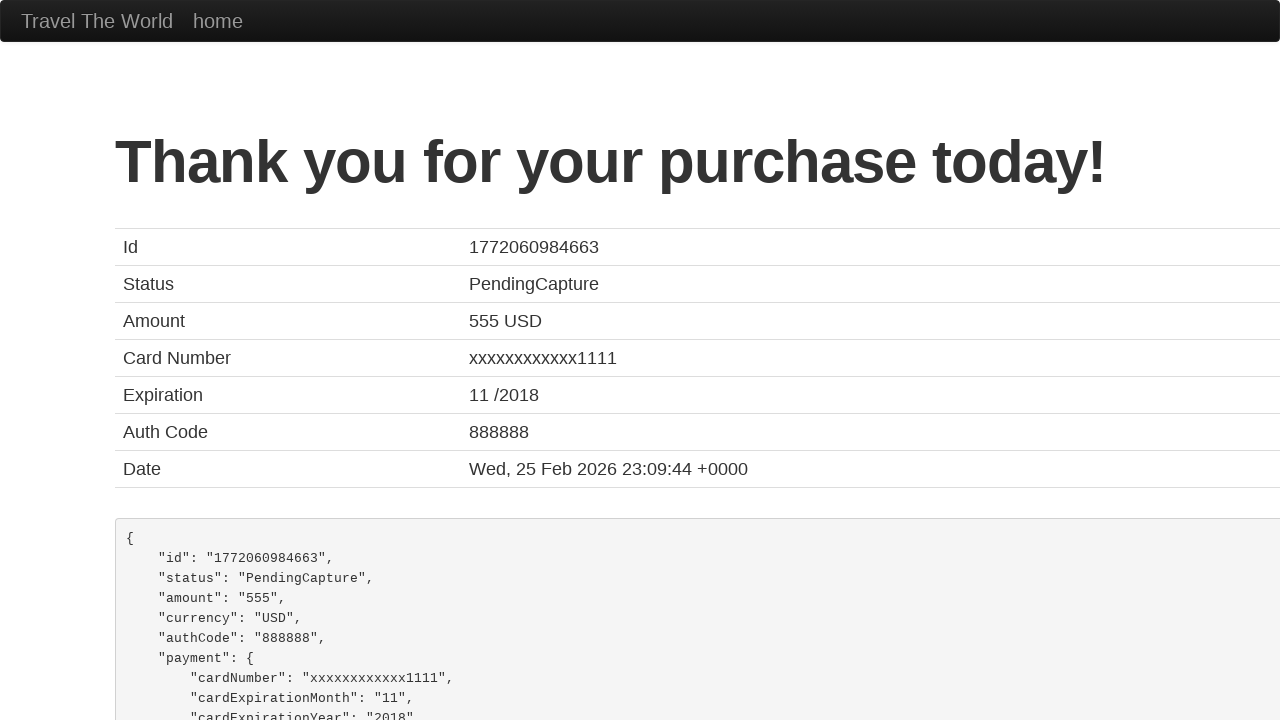

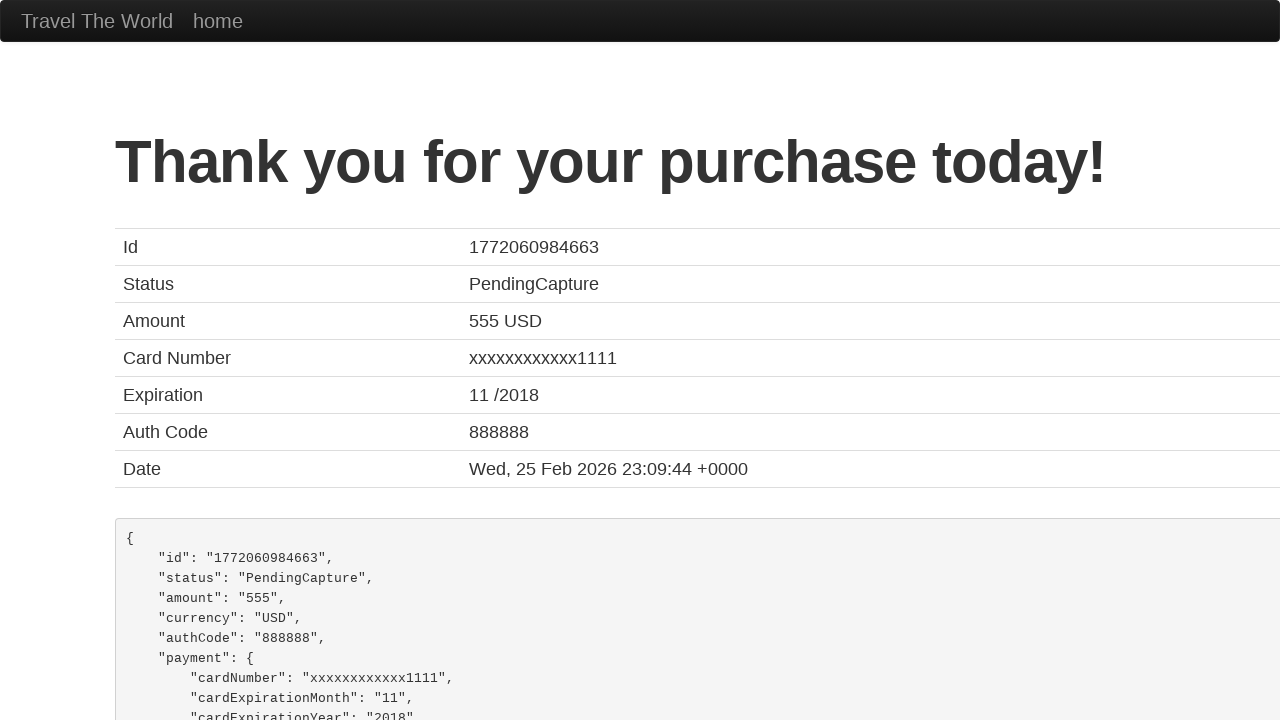